Navigates to the WSB university website and verifies the page loads successfully by waiting for the page to be ready.

Starting URL: http://www.wsb.pl

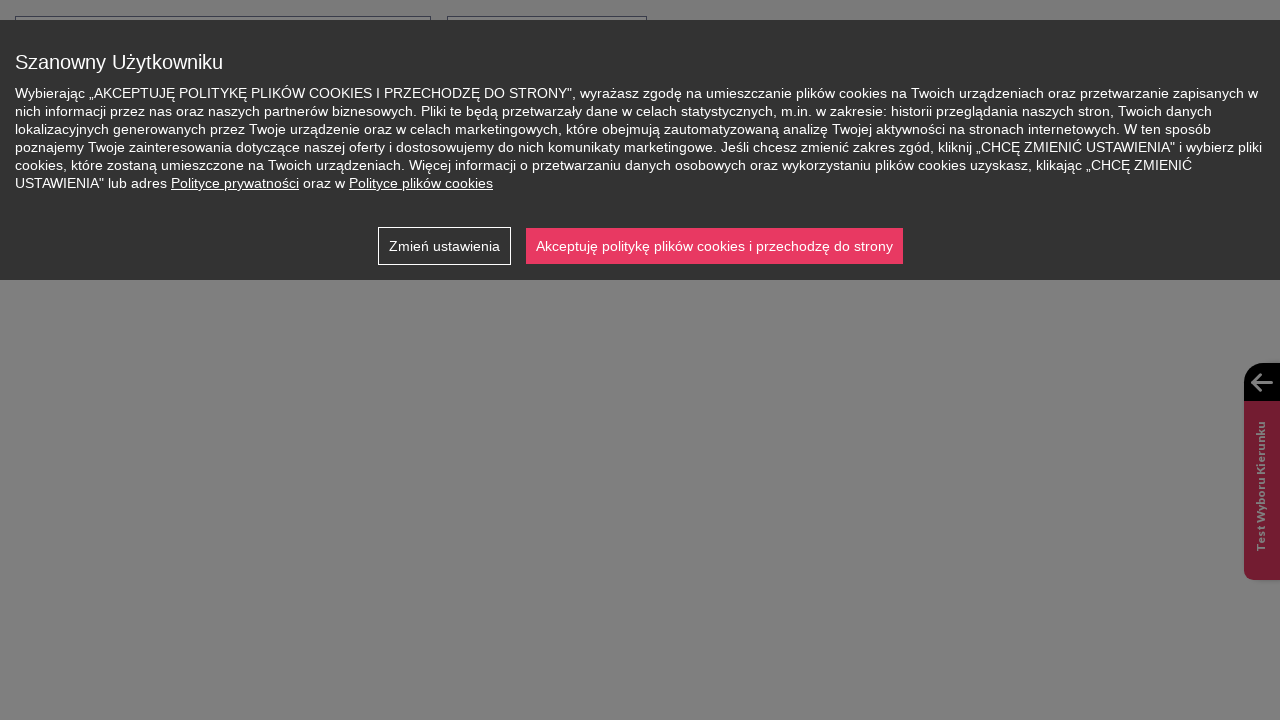

Navigated to WSB university website (http://www.wsb.pl)
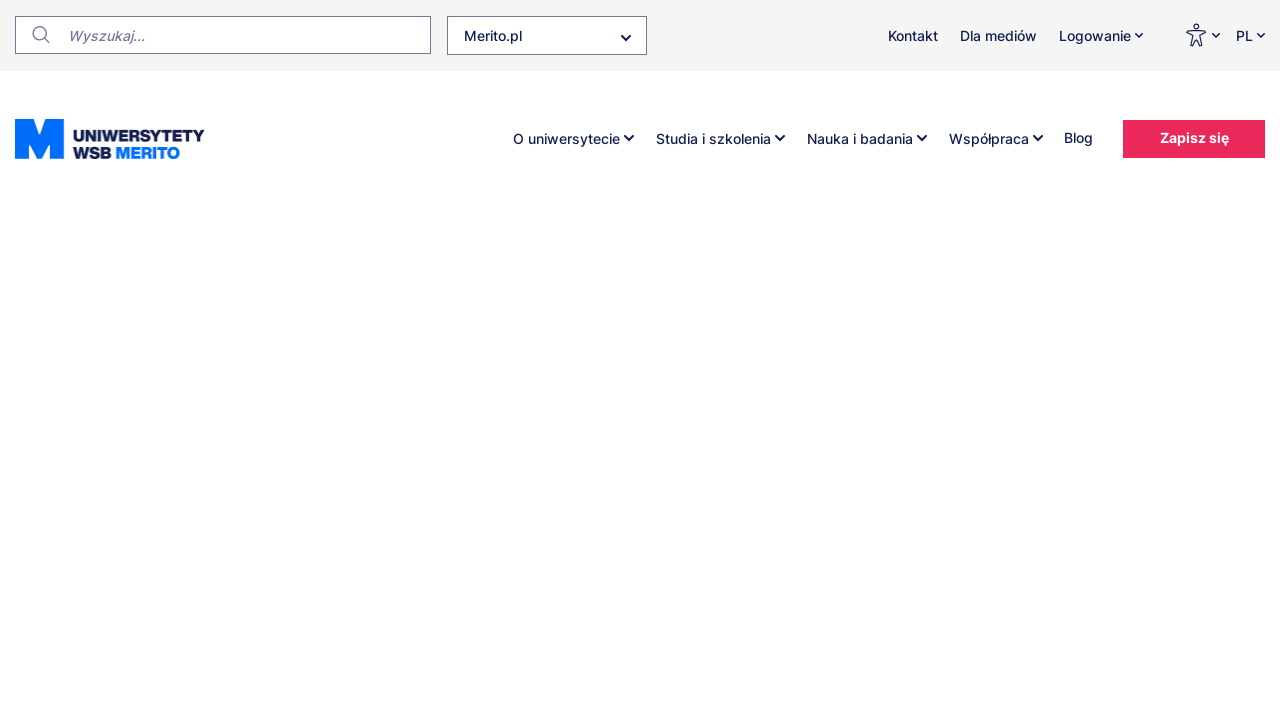

Page DOM content loaded successfully
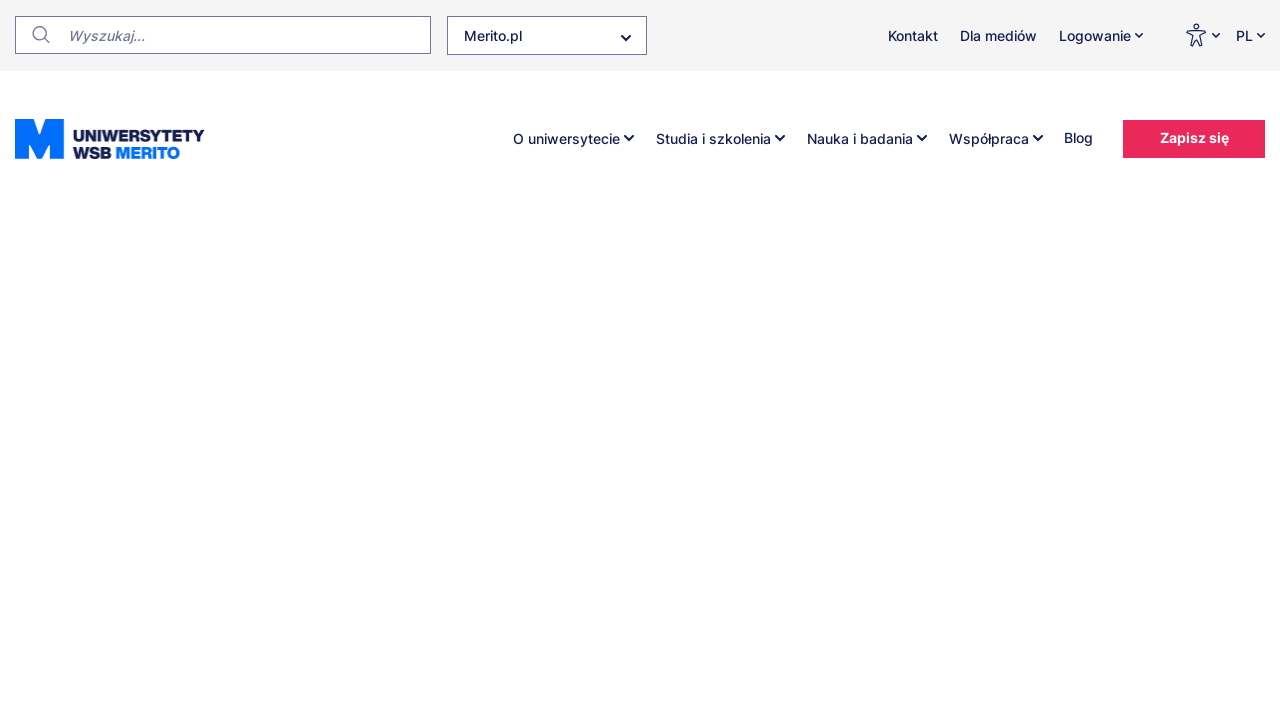

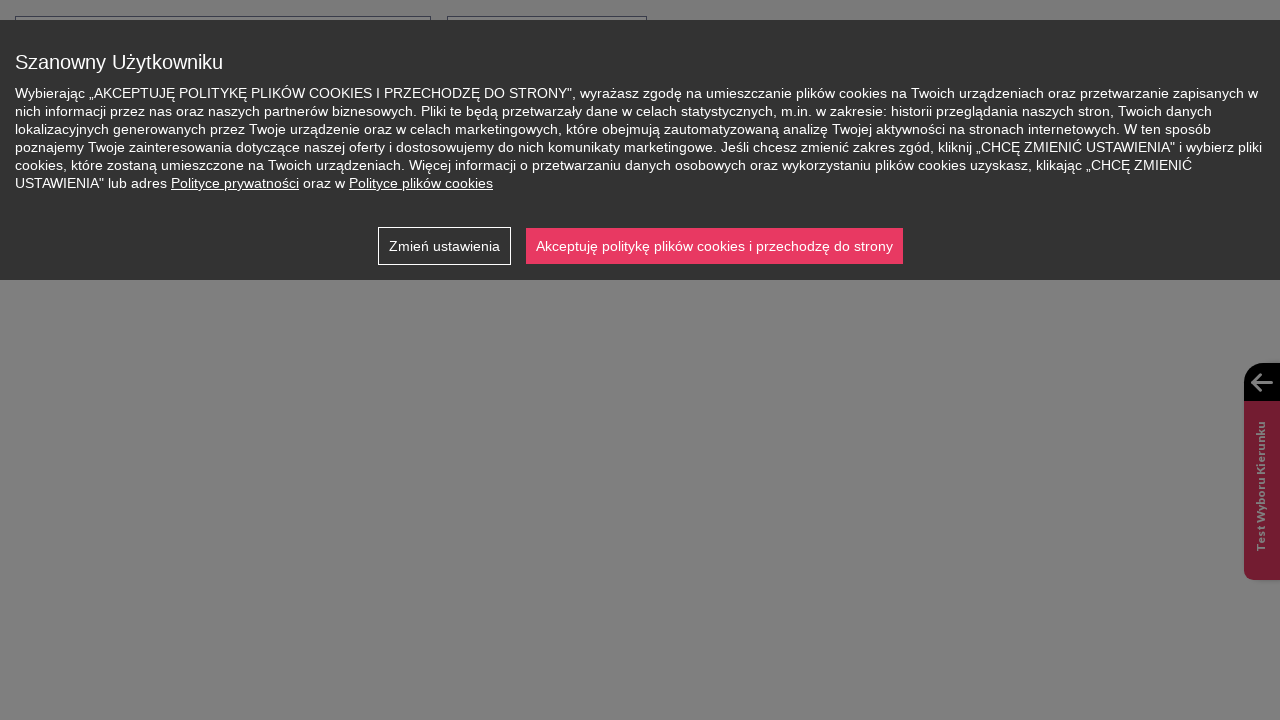